Tests dynamic loading functionality using helper functions - clicks the start button and verifies the h4 heading becomes visible after loading completes.

Starting URL: https://automationfc.github.io/dynamic-loading/

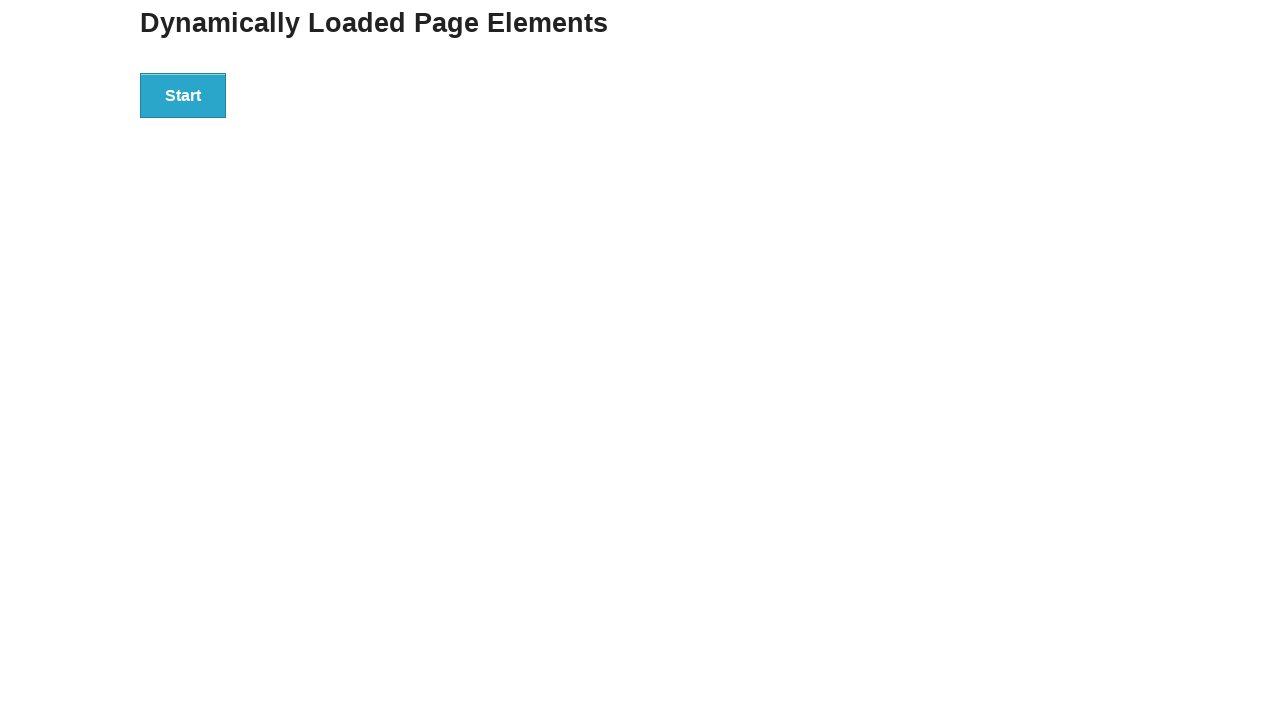

Waited for start button to be present on the page
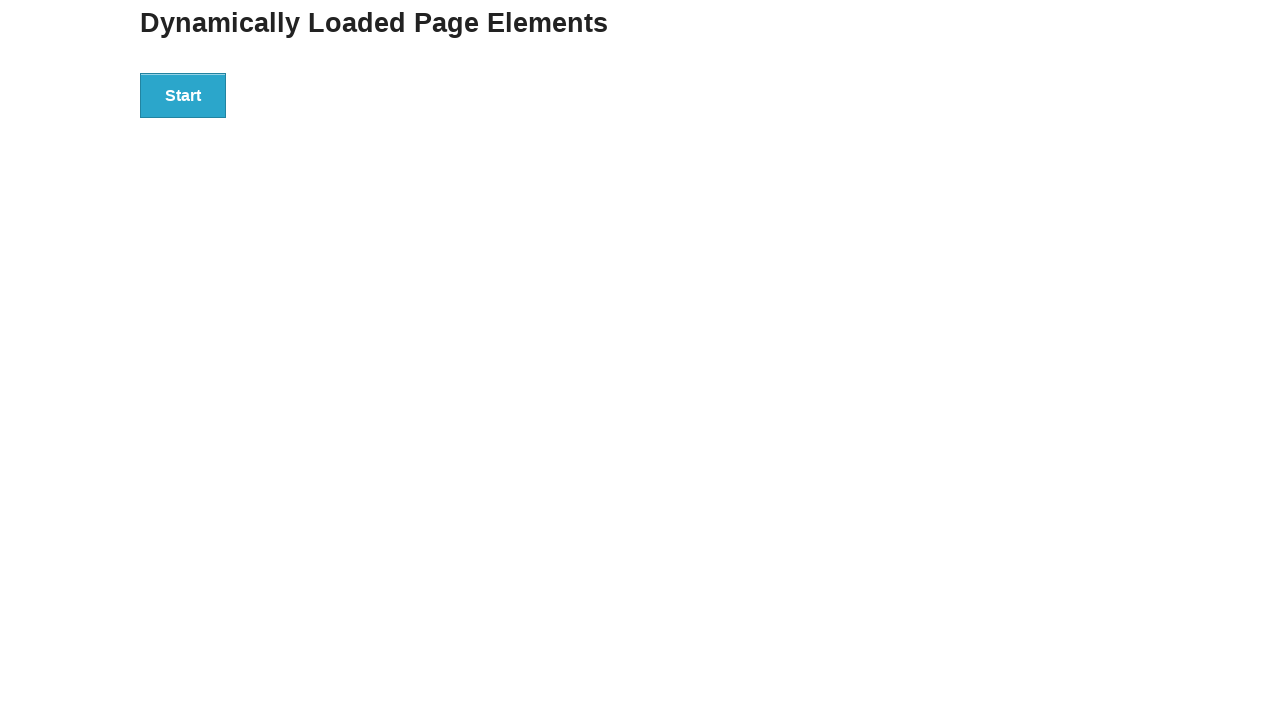

Clicked the start button to initiate dynamic loading at (183, 95) on xpath=//button
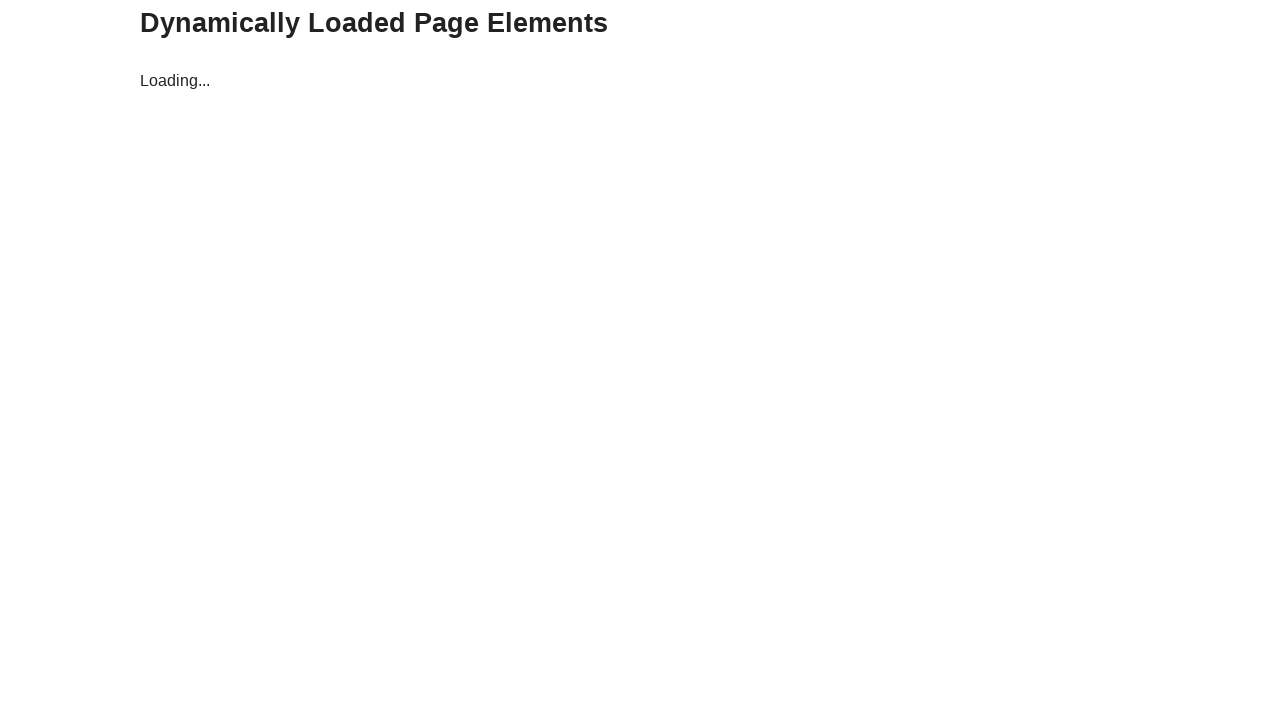

Verified h4 heading became visible after loading completed
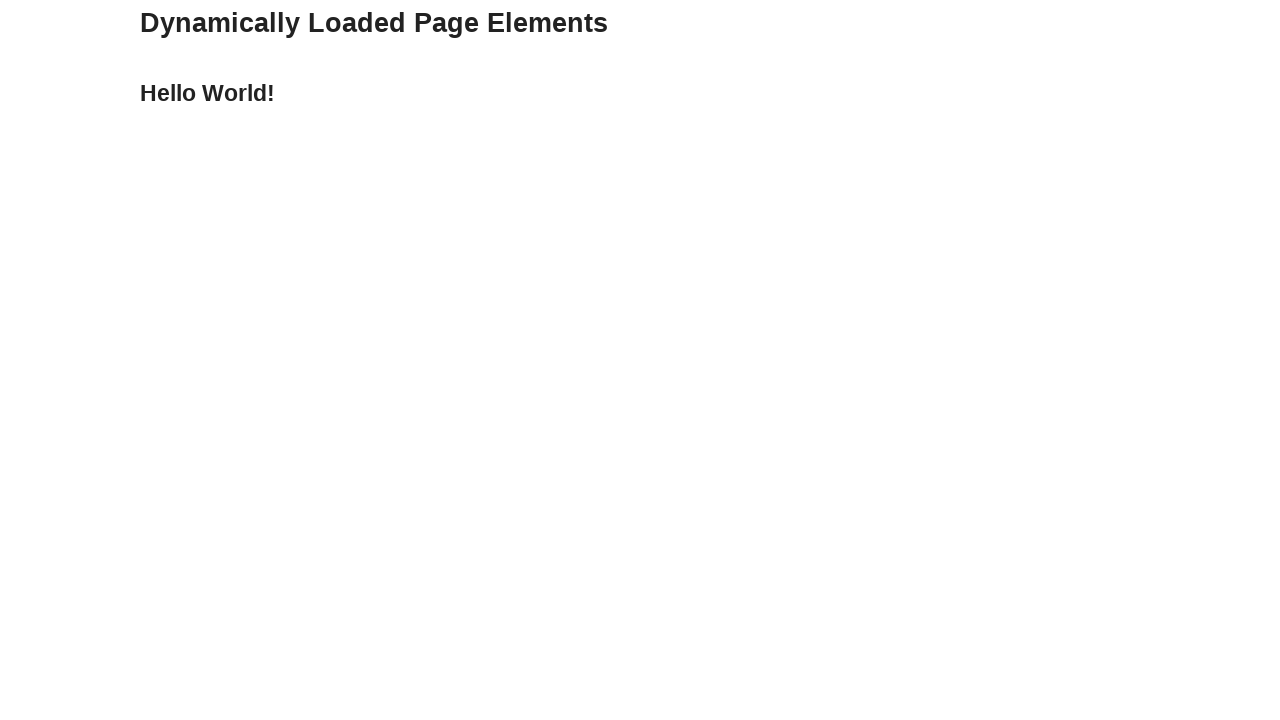

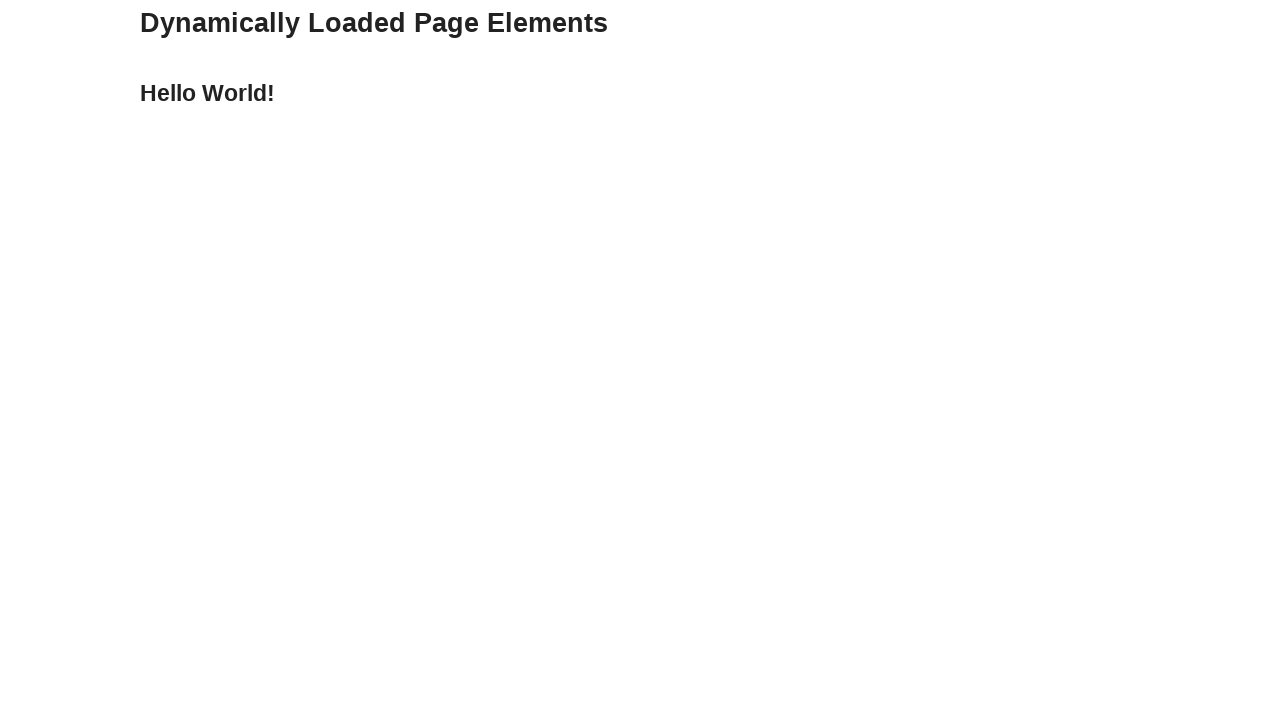